Tests custom checkboxes and radio buttons on Google Forms by selecting locations and verifying aria-checked attributes

Starting URL: https://docs.google.com/forms/d/e/1FAIpQLSfiypnd69zhuDkjKgqvpID9kwO29UCzeCVrGGtbNPZXQok0jA/viewform

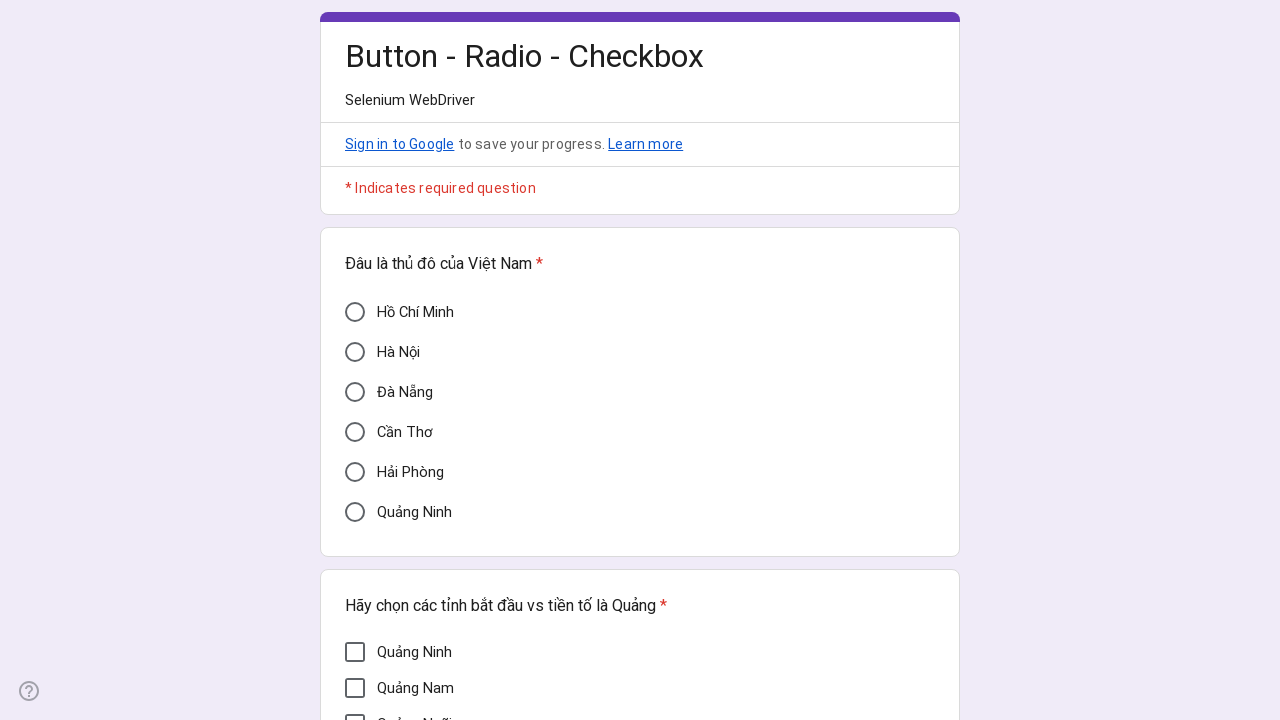

Verified Cần Thơ radio button aria-checked attribute is 'false'
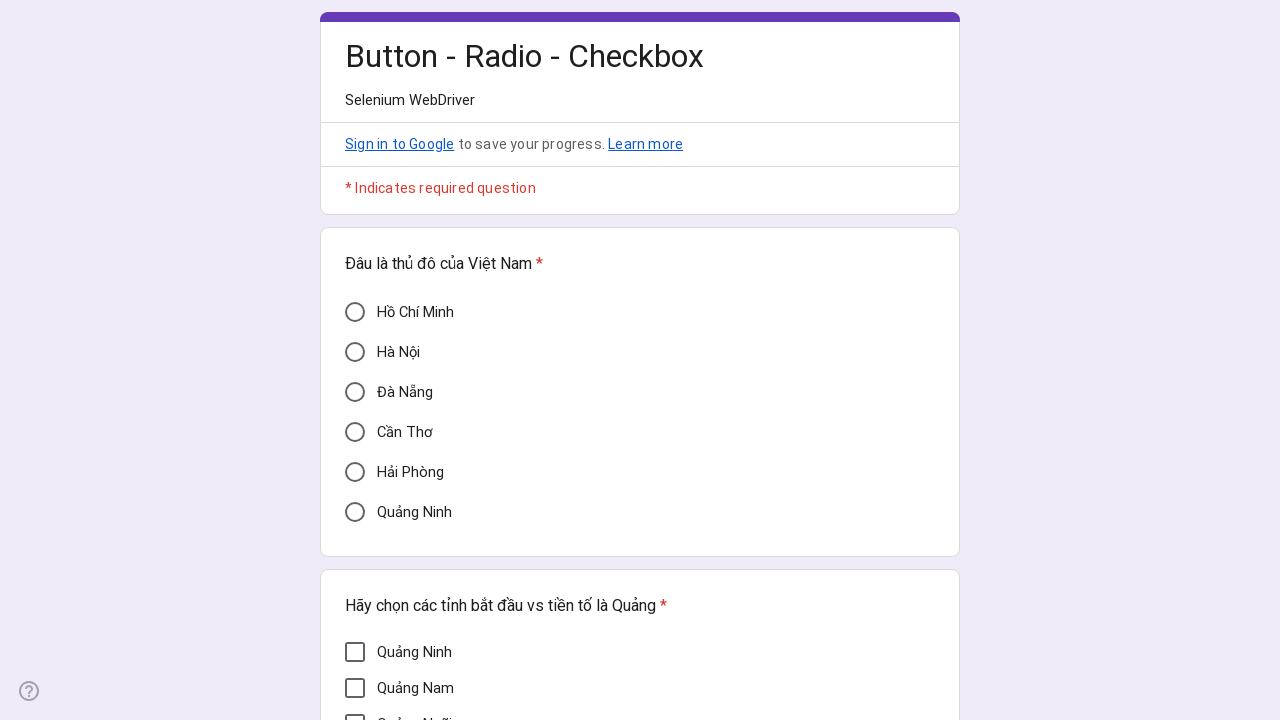

Verified Cần Thơ radio button with aria-checked='false' is visible
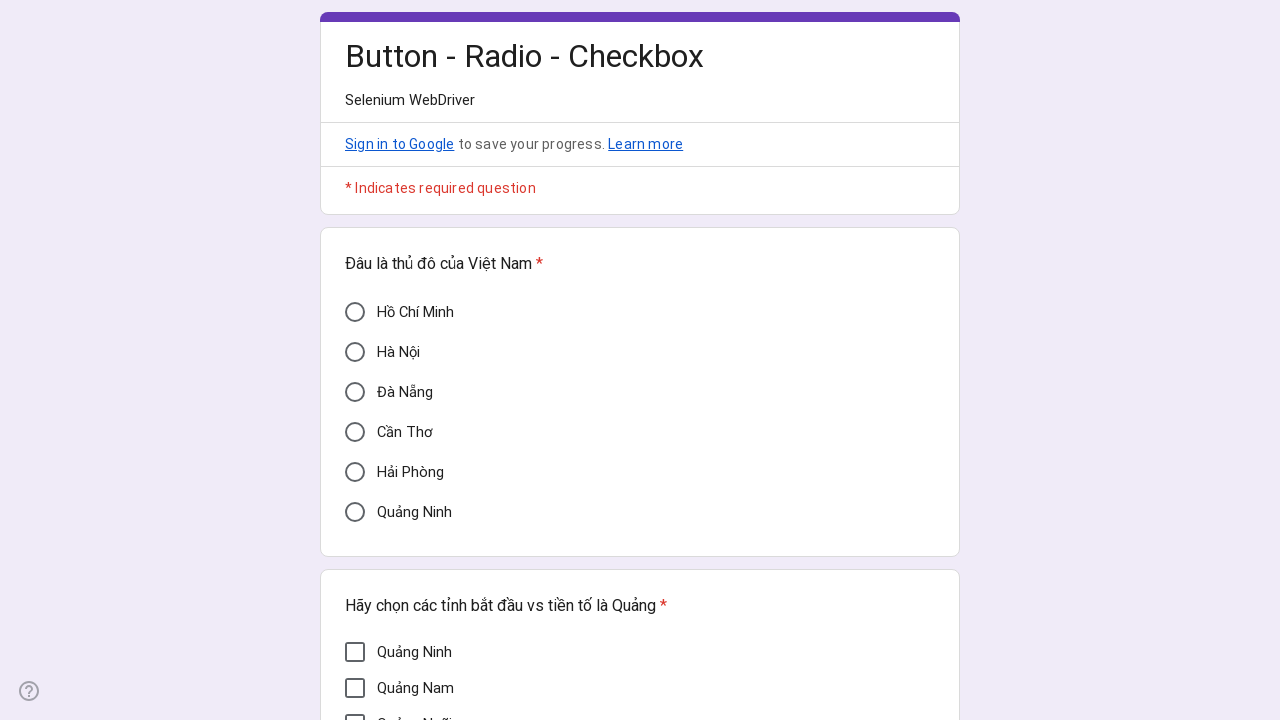

Clicked Cần Thơ radio button at (355, 432) on xpath=//div[@aria-label='Cần Thơ']
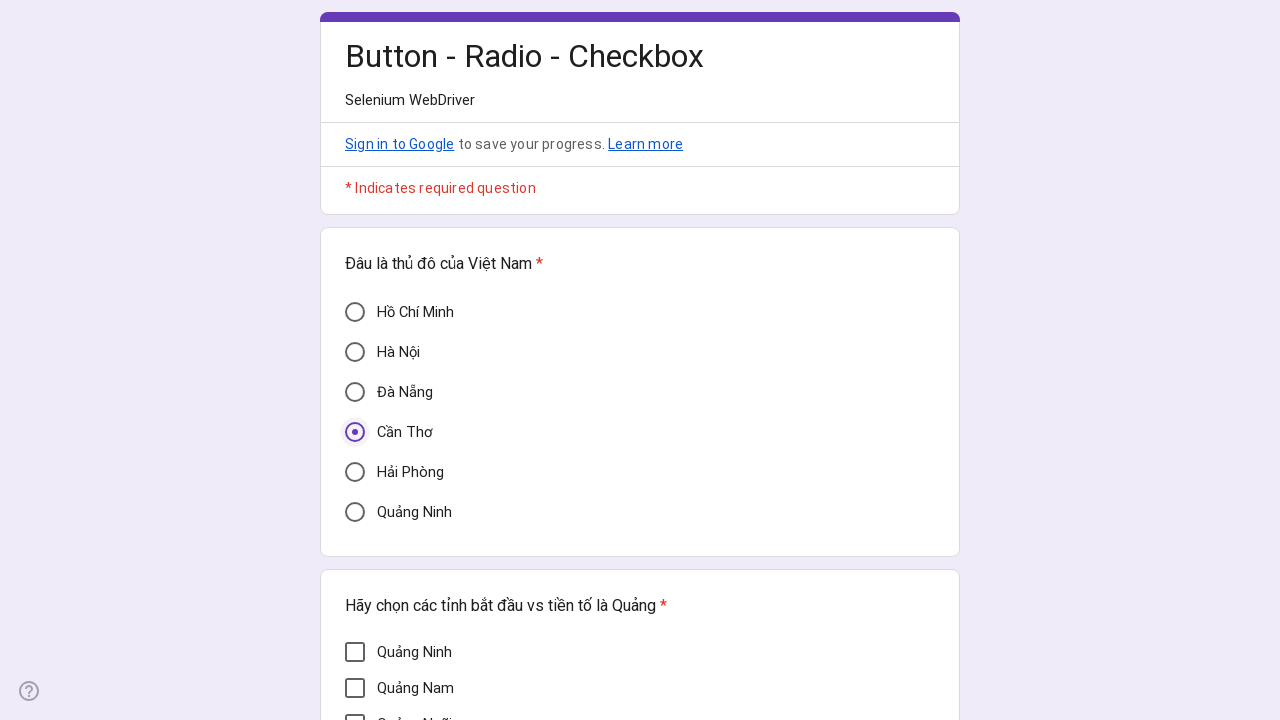

Waited 2000ms for UI to update
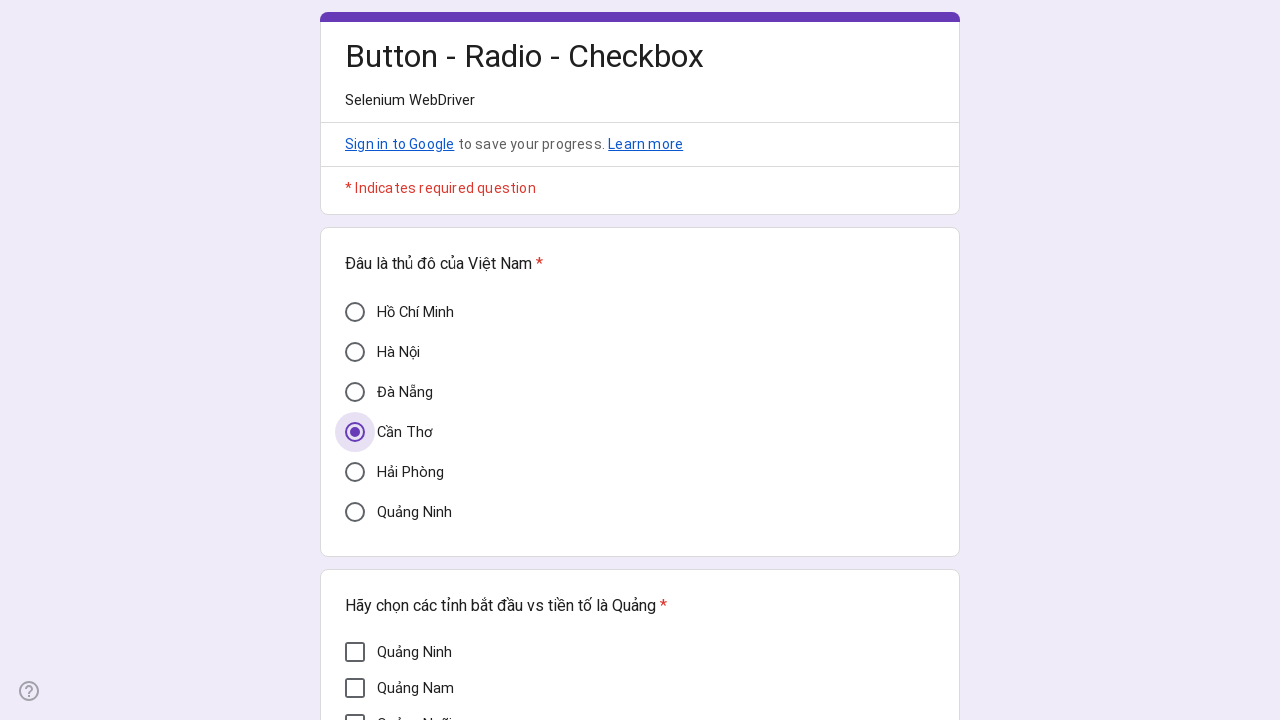

Verified Cần Thơ radio button aria-checked attribute is 'true'
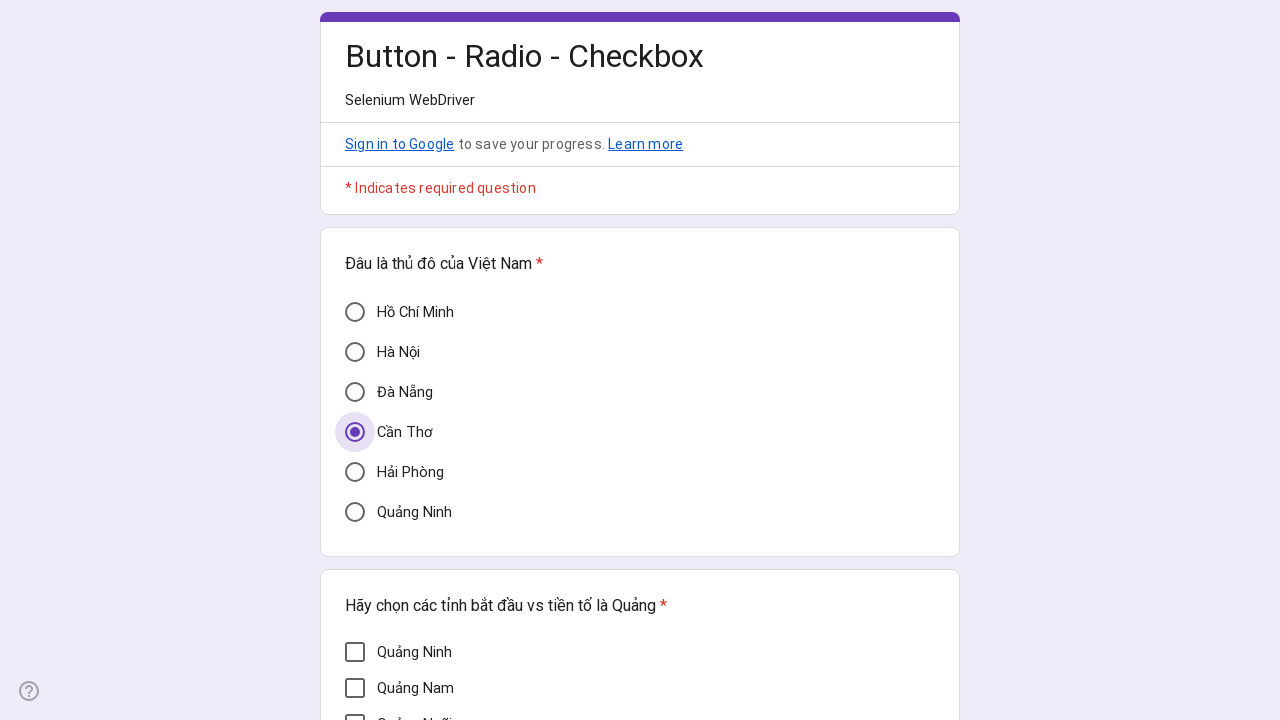

Verified Cần Thơ radio button with aria-checked='true' is visible
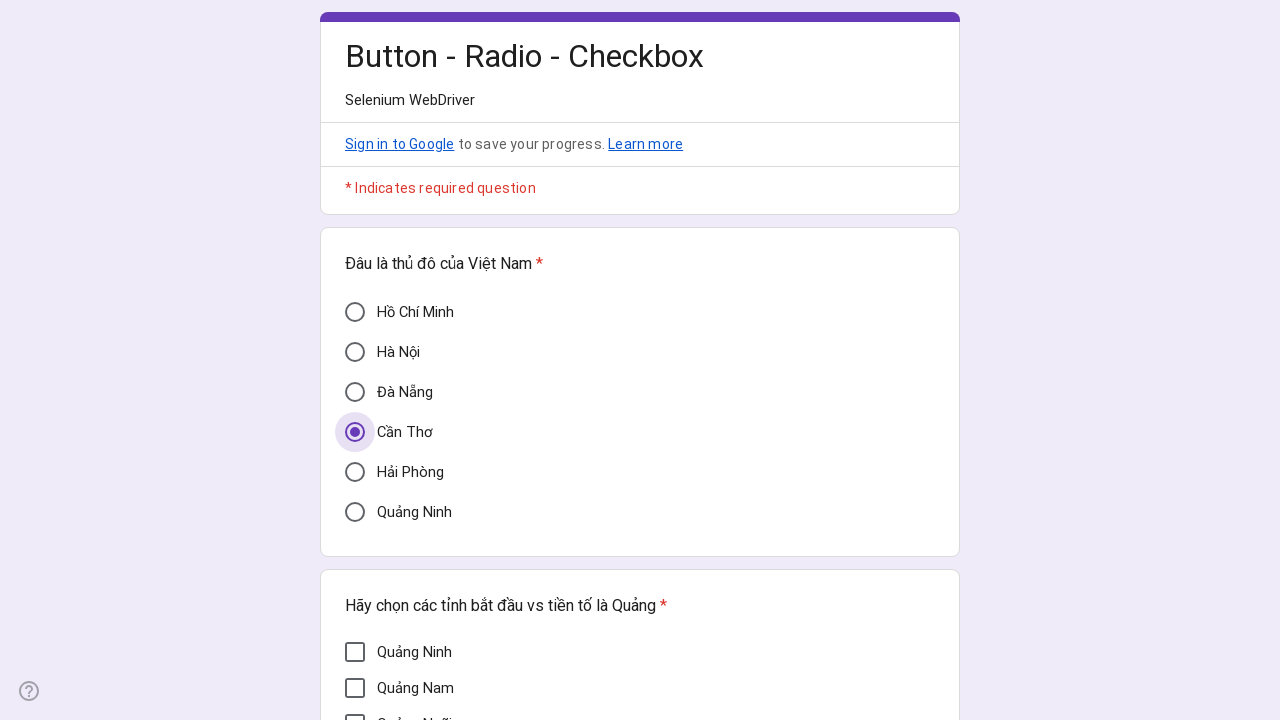

Clicked Quảng Nam checkbox at (355, 688) on xpath=//div[@aria-label='Quảng Nam']
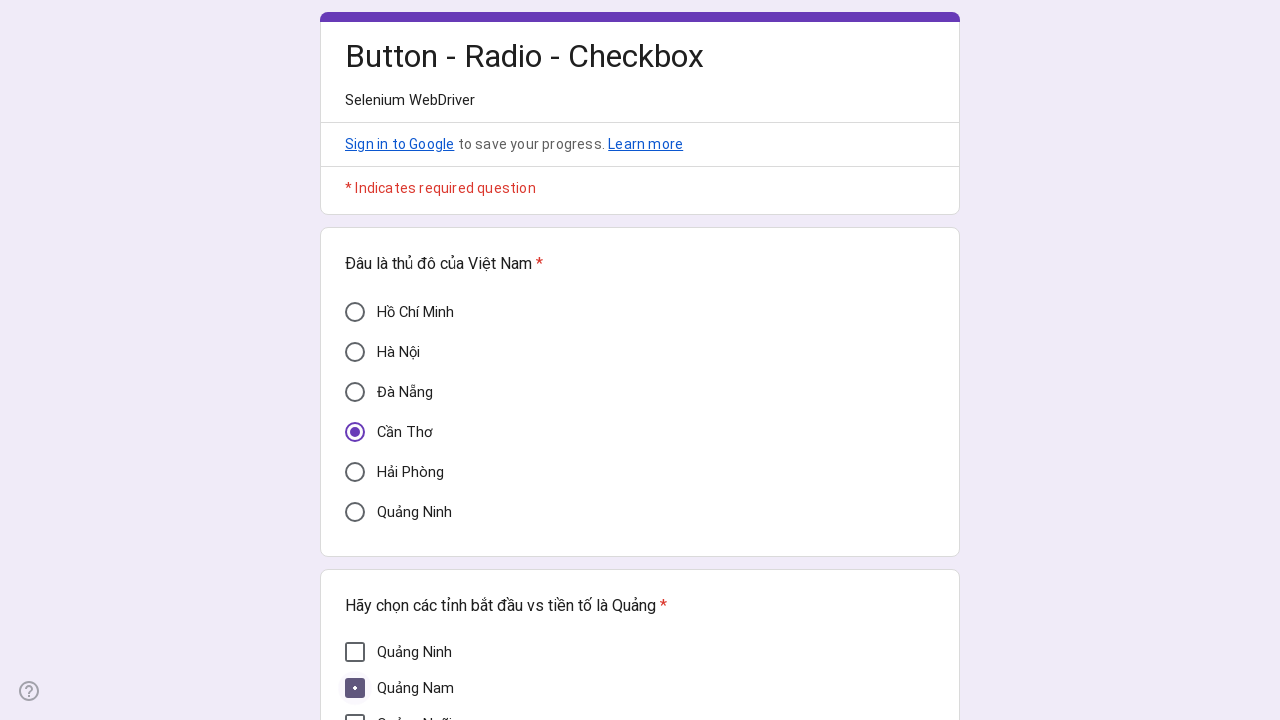

Clicked Quảng Bình checkbox at (355, 413) on xpath=//div[@aria-label='Quảng Bình']
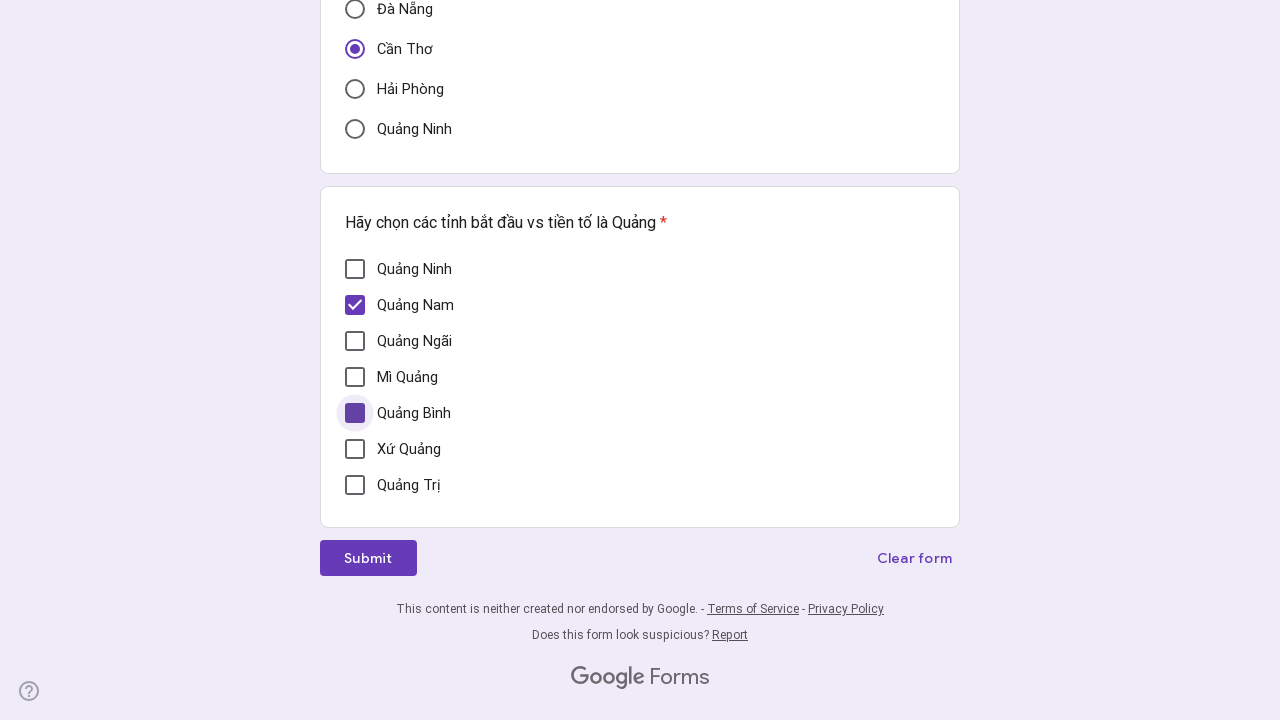

Waited 2000ms for checkbox selections to register
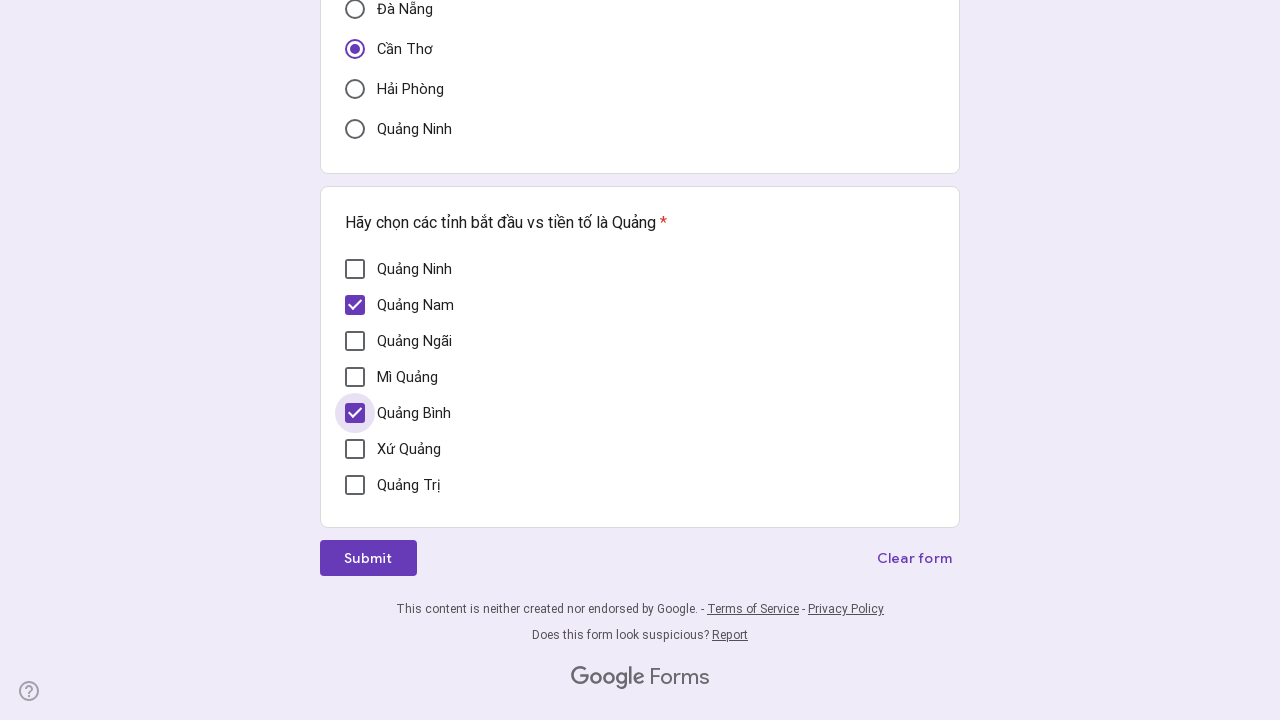

Verified Quảng Nam checkbox aria-checked attribute is 'true'
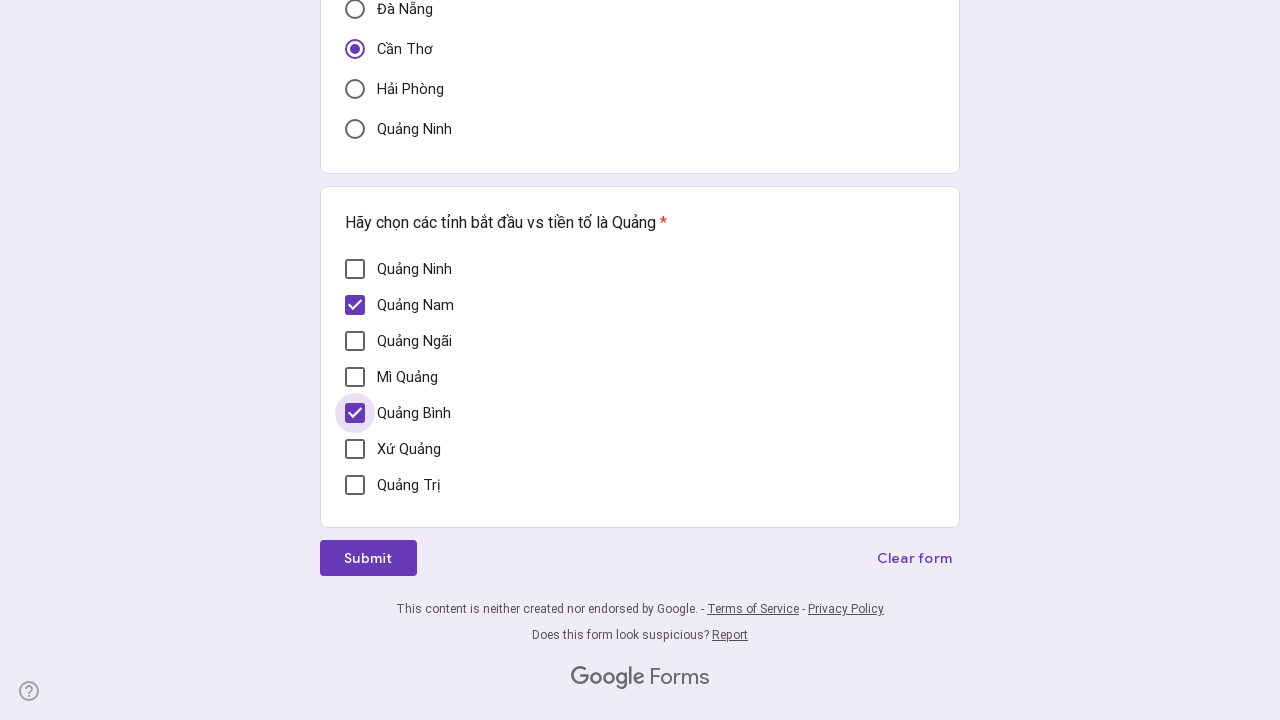

Verified Quảng Bình checkbox aria-checked attribute is 'true'
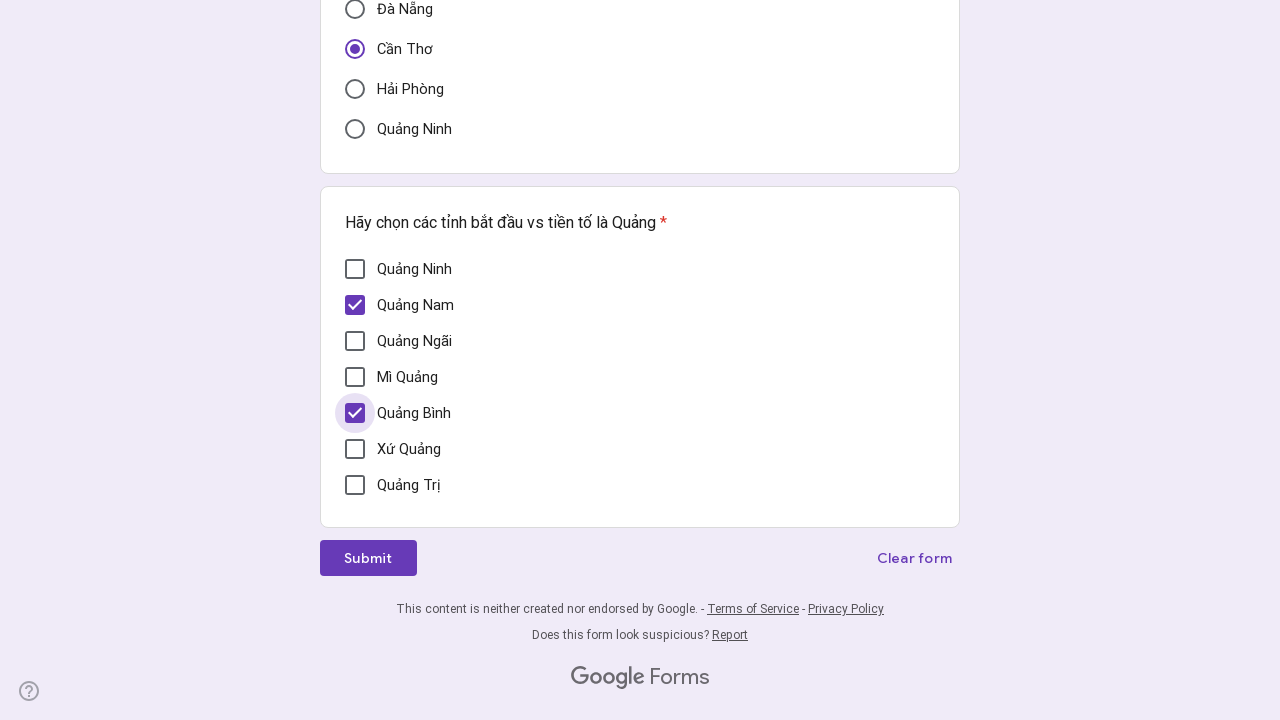

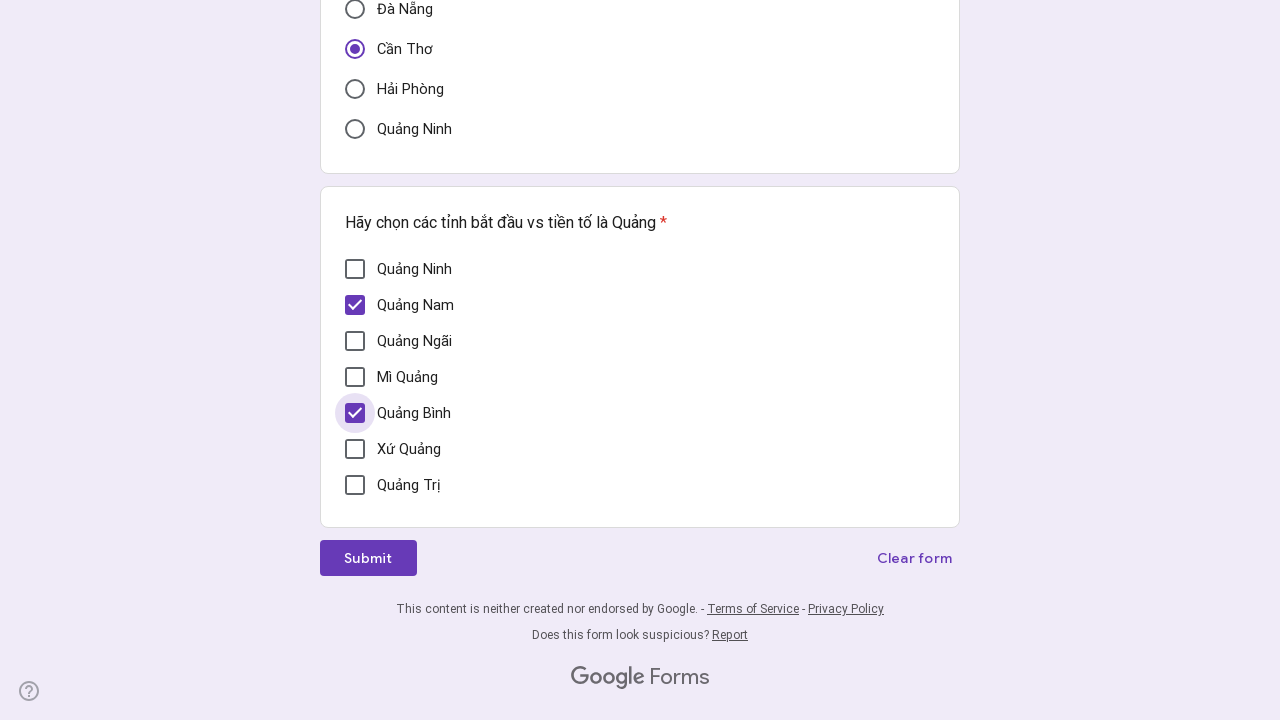